Tests a JavaScript prompt alert by clicking a button that triggers a prompt, entering text, accepting it, and verifying the entered text is displayed.

Starting URL: https://automationfc.github.io/basic-form/index.html

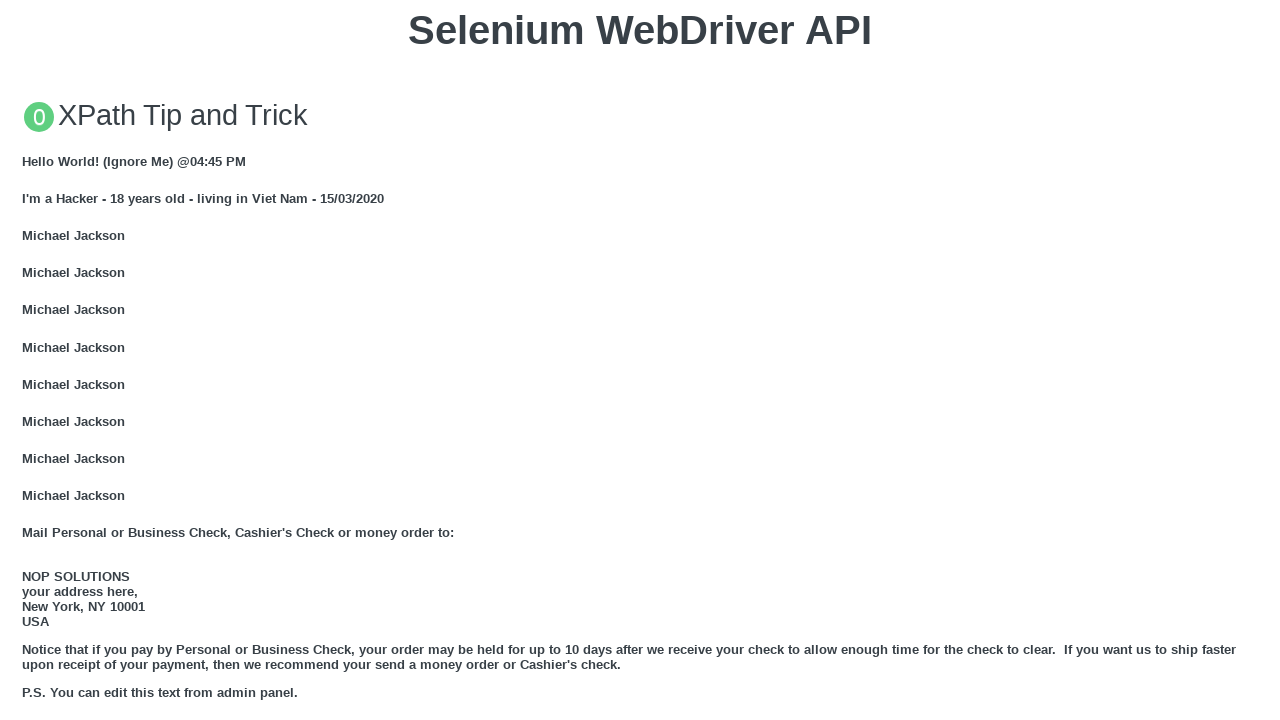

Set up dialog handler to accept prompt with text 'Test'
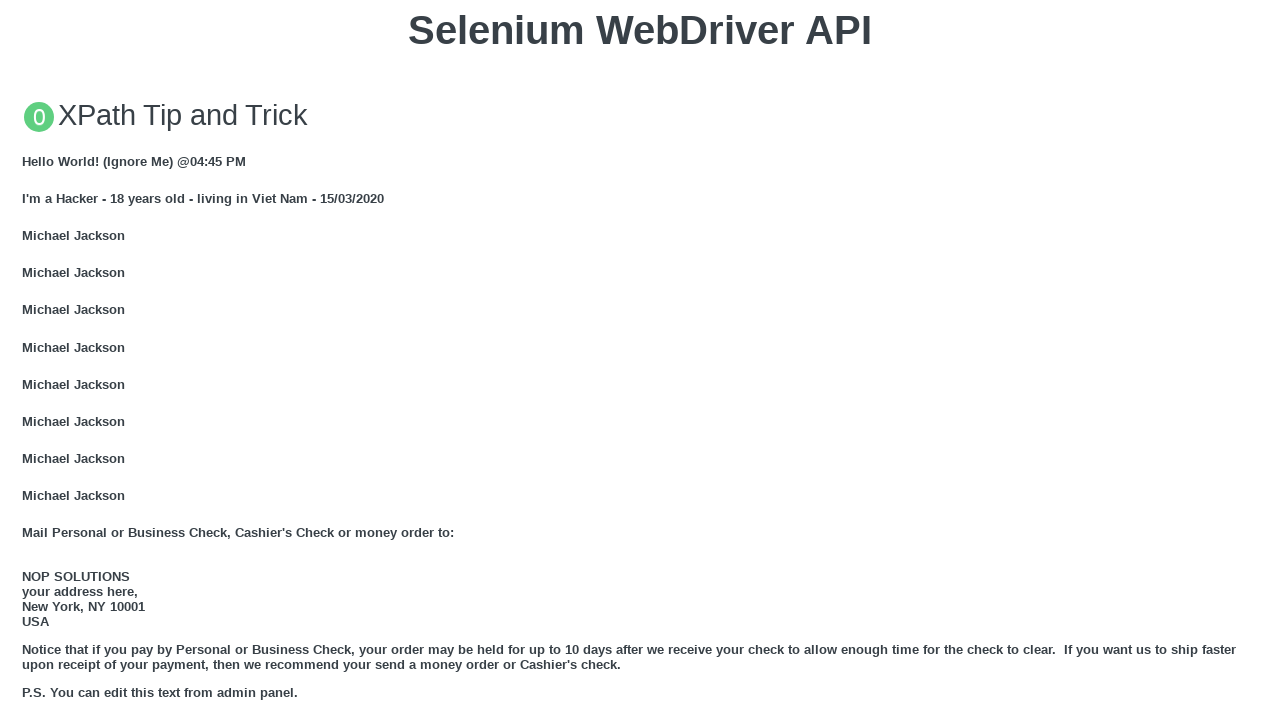

Clicked button to trigger JavaScript prompt alert at (640, 360) on xpath=//button[text()='Click for JS Prompt']
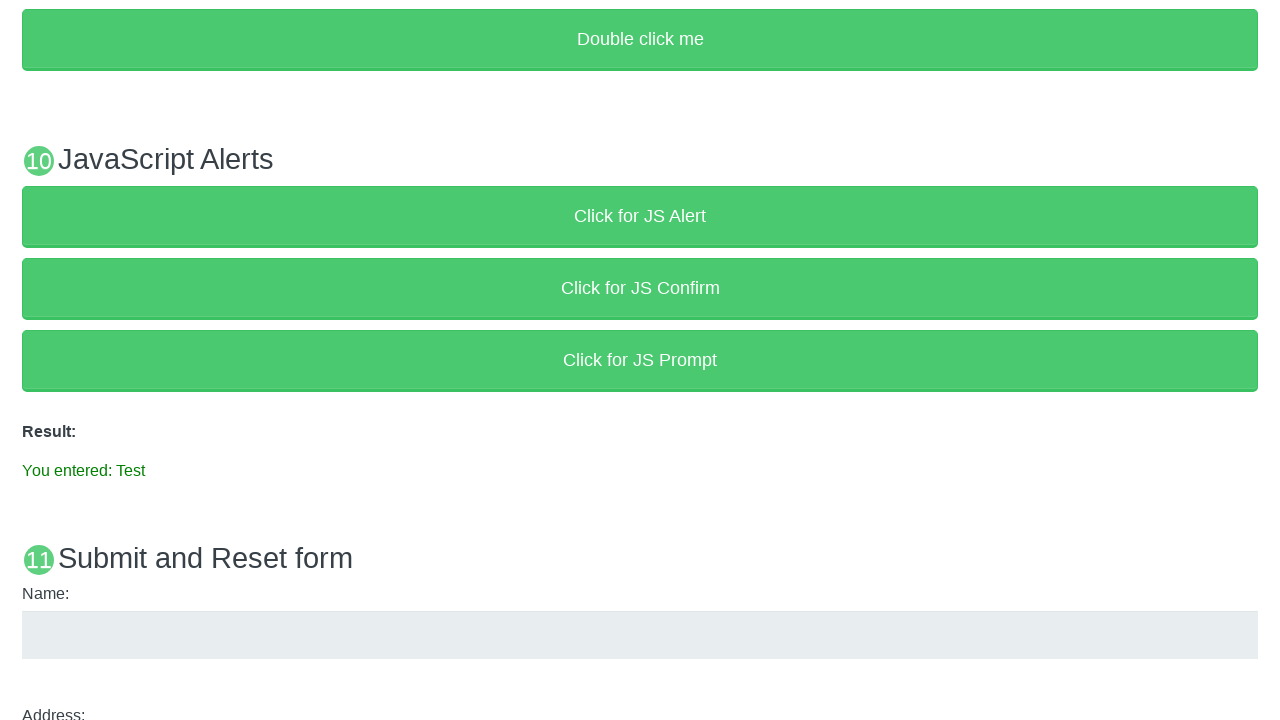

Verified result message element is displayed with entered text
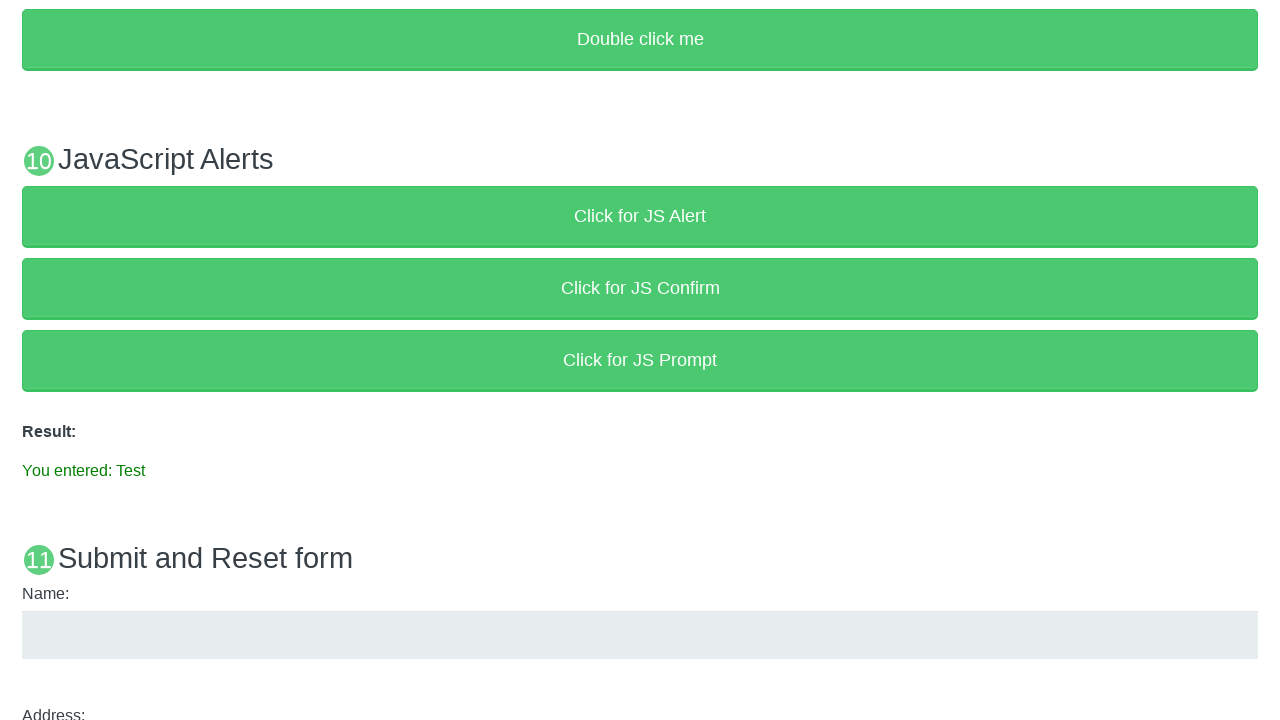

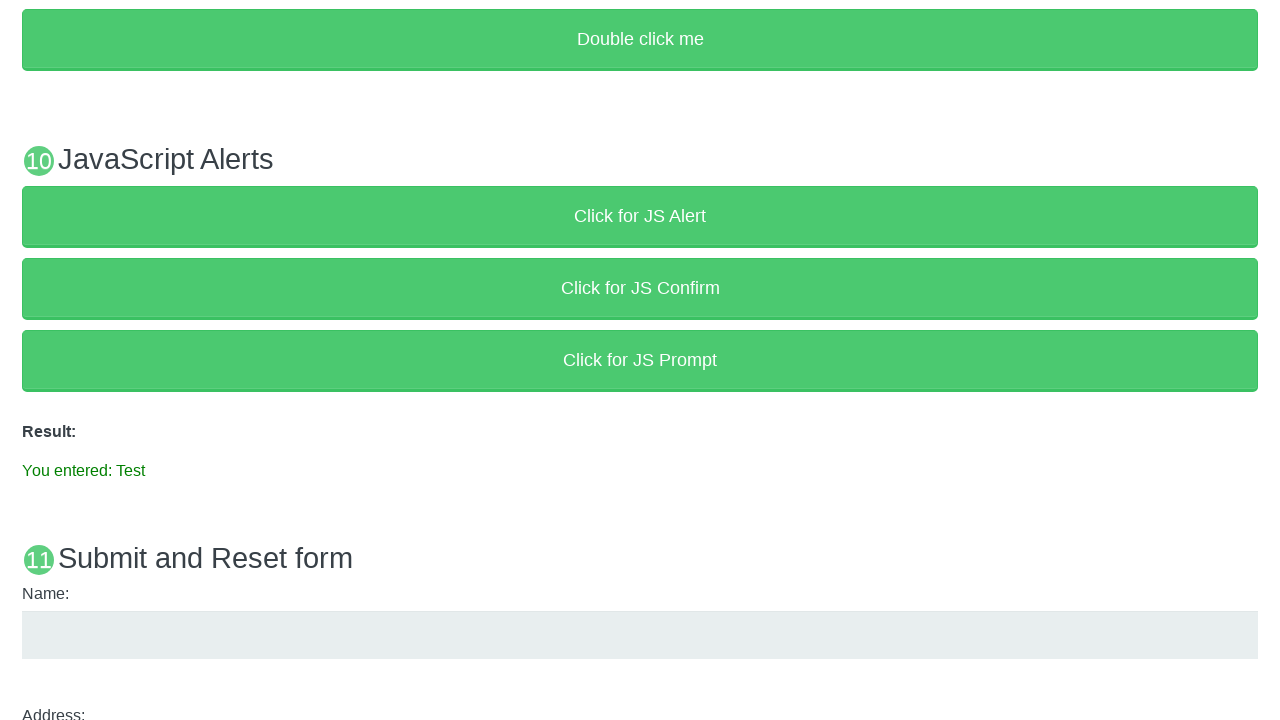